Tests the search functionality by searching for a phrase and verifying that top results contain the search term in title or snippet

Starting URL: https://dev.to

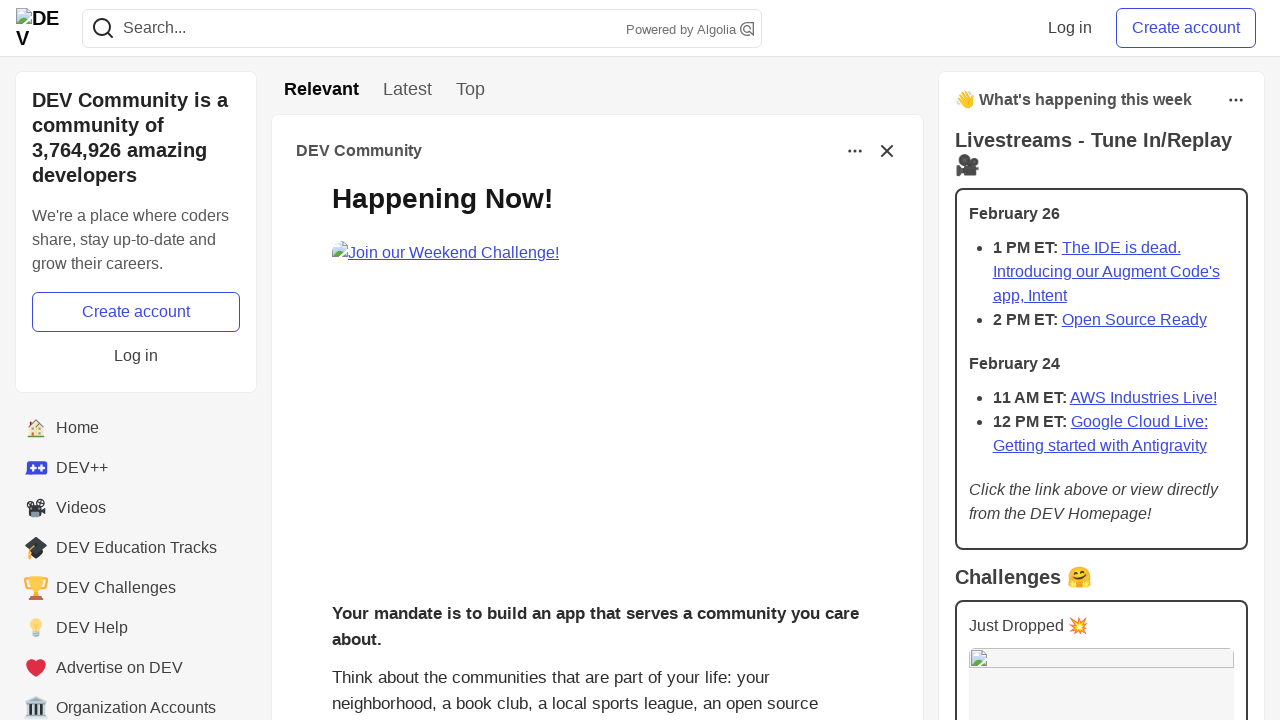

Filled search field with 'javascript' on input[name='q']
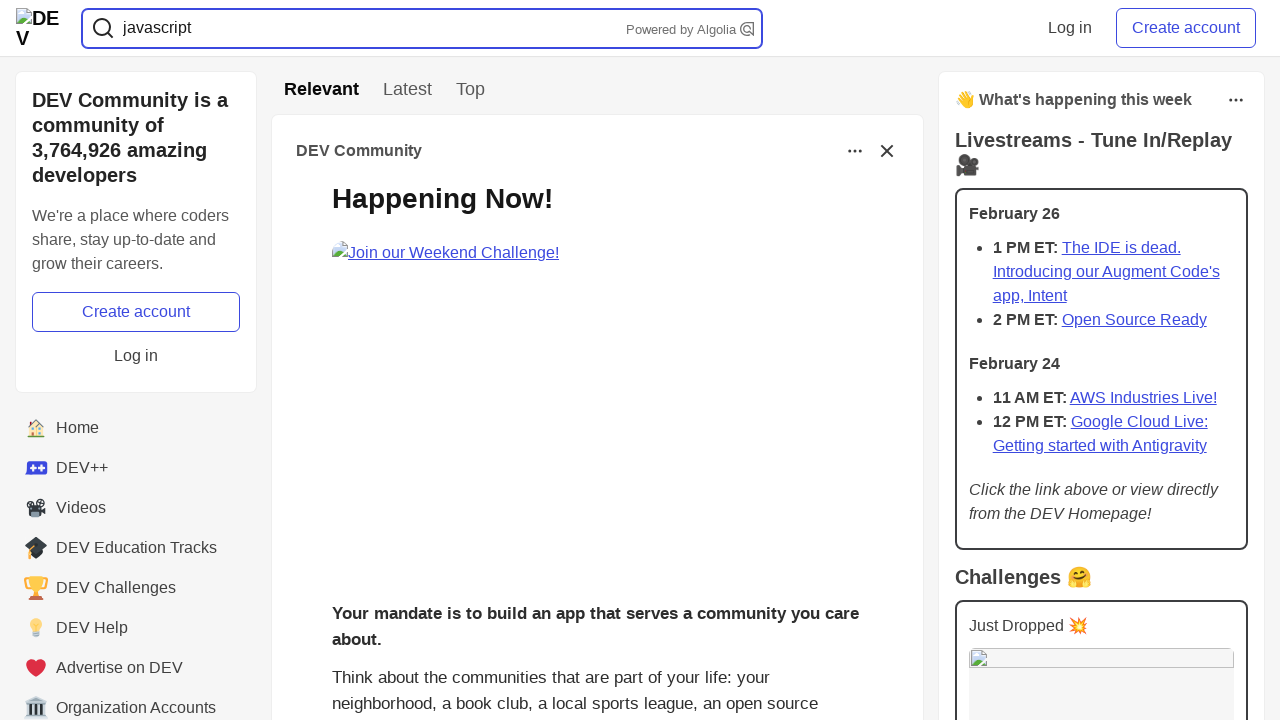

Pressed Enter to submit search on input[name='q']
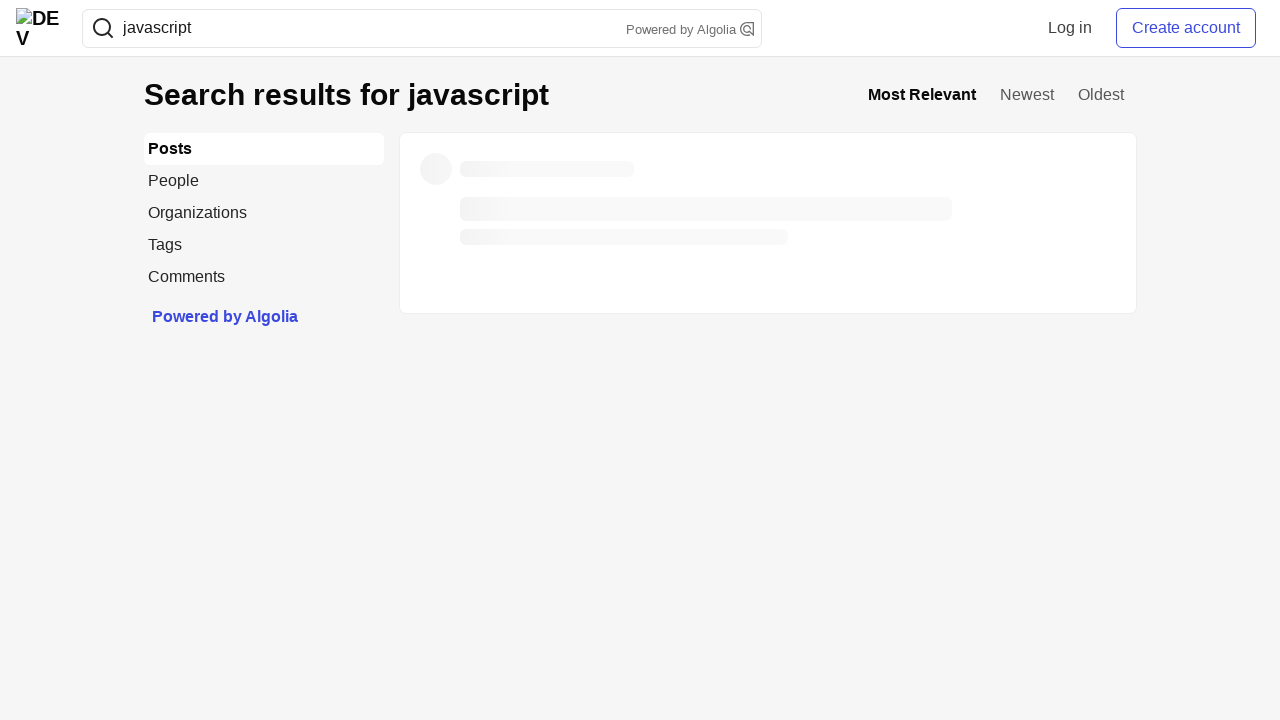

Story title selector loaded
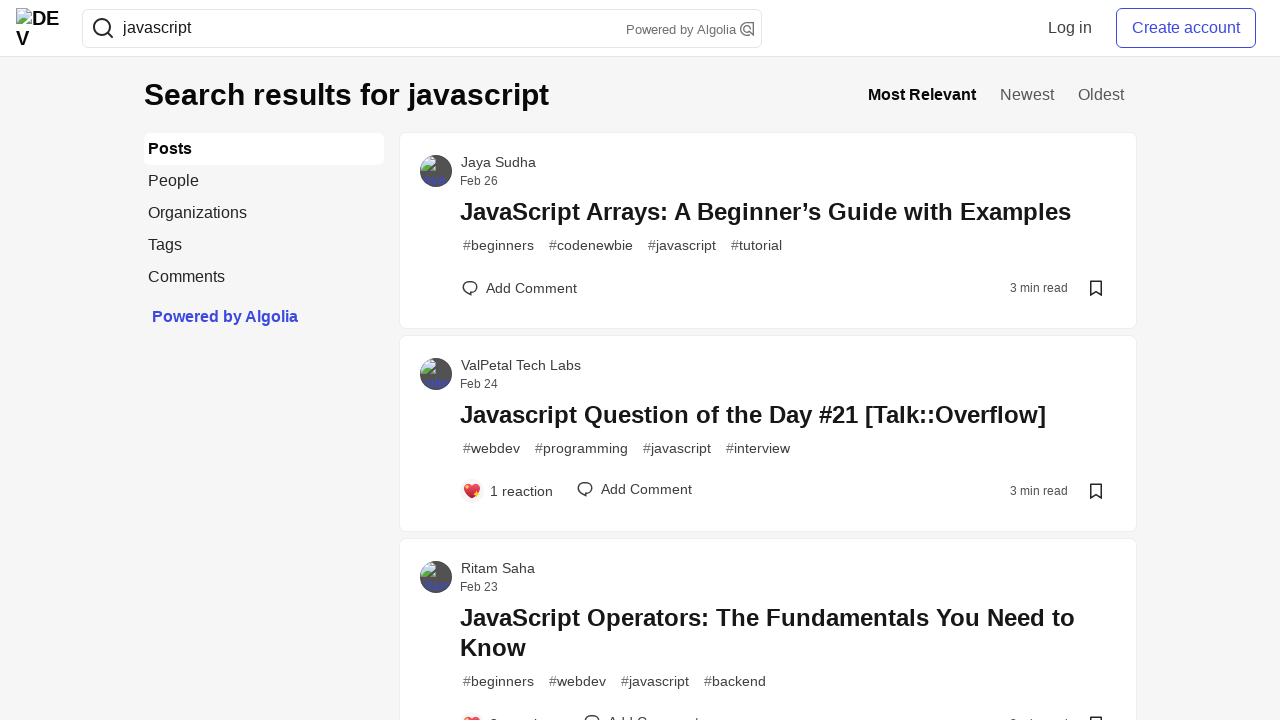

Search results fully loaded
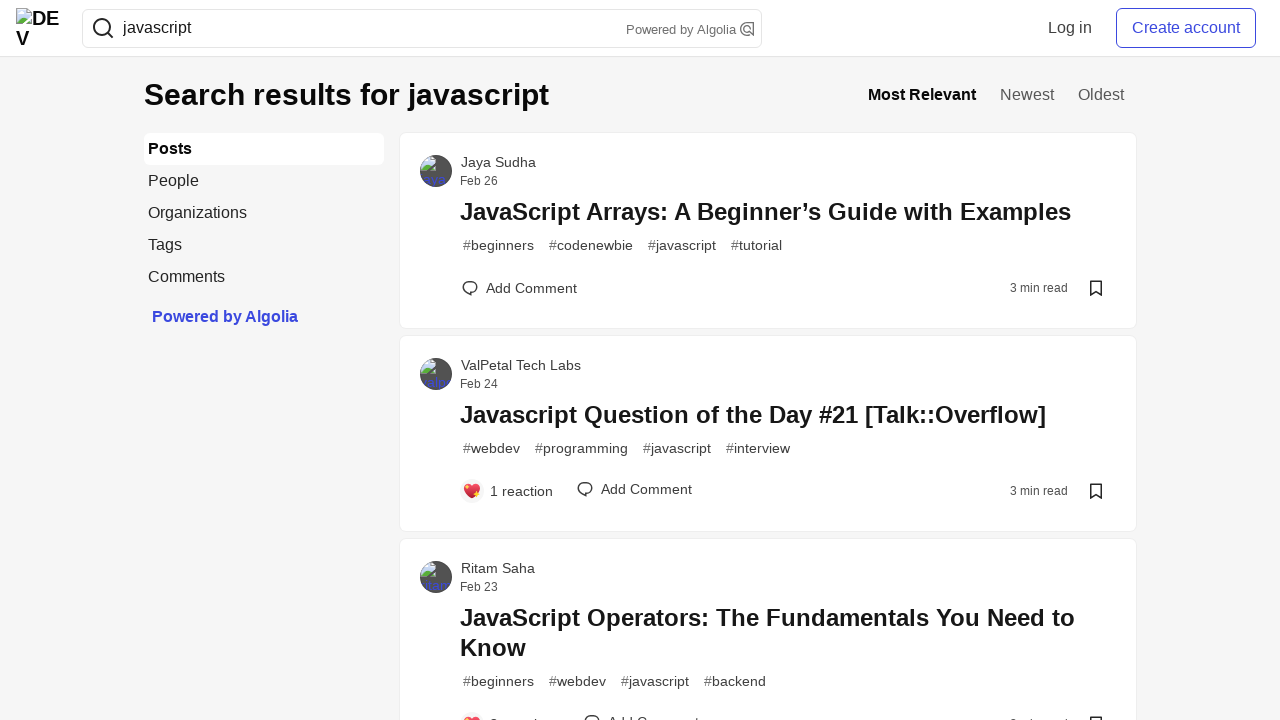

Retrieved 60 search result posts
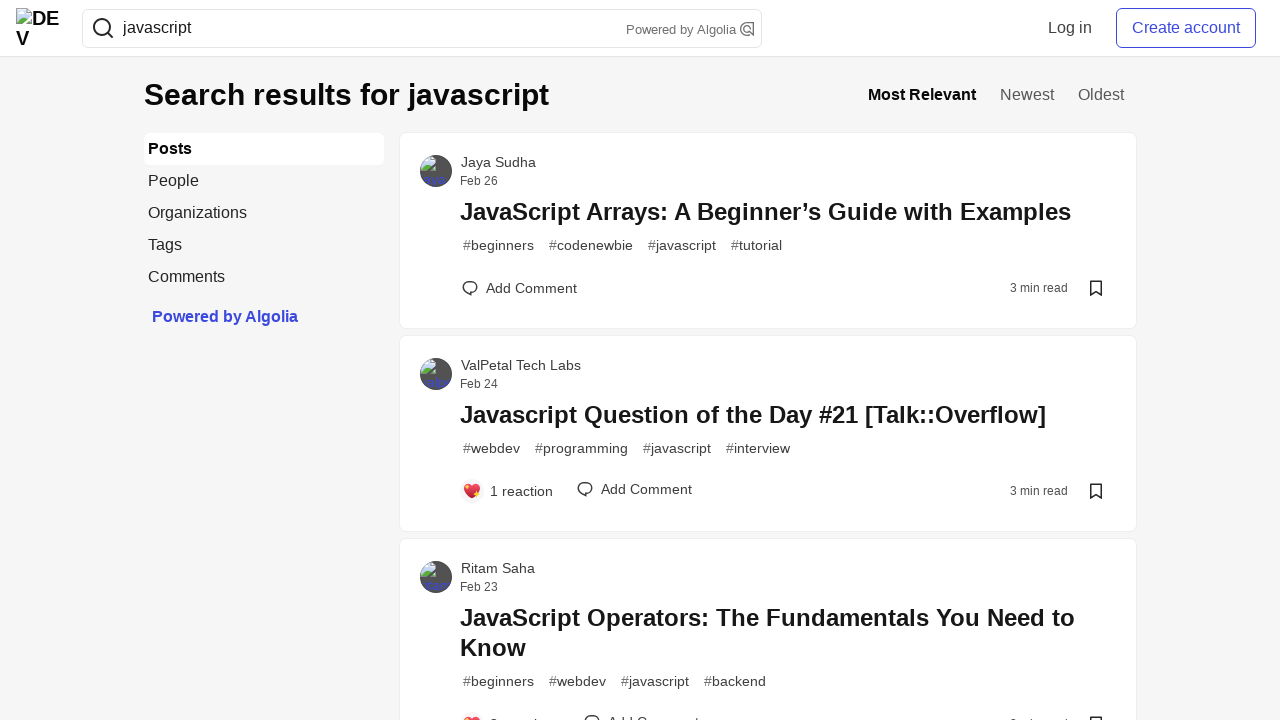

Retrieved title text from result 1
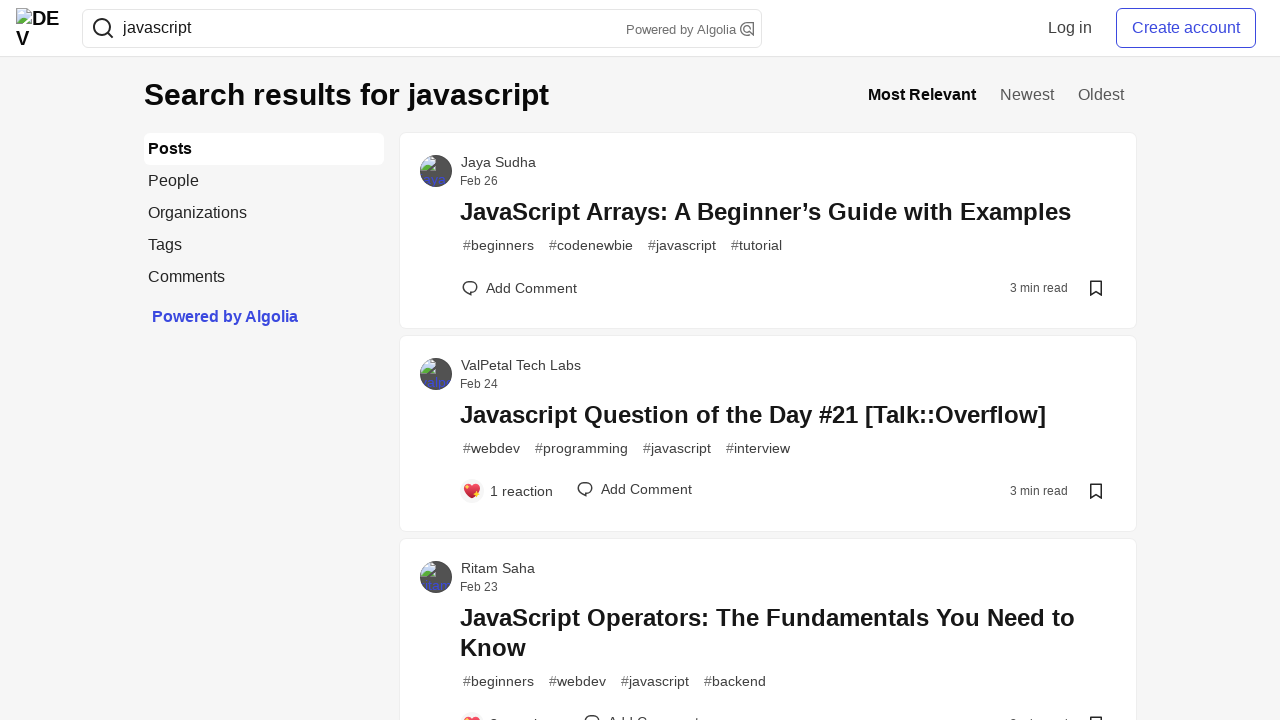

Verified search phrase found in title of result 1
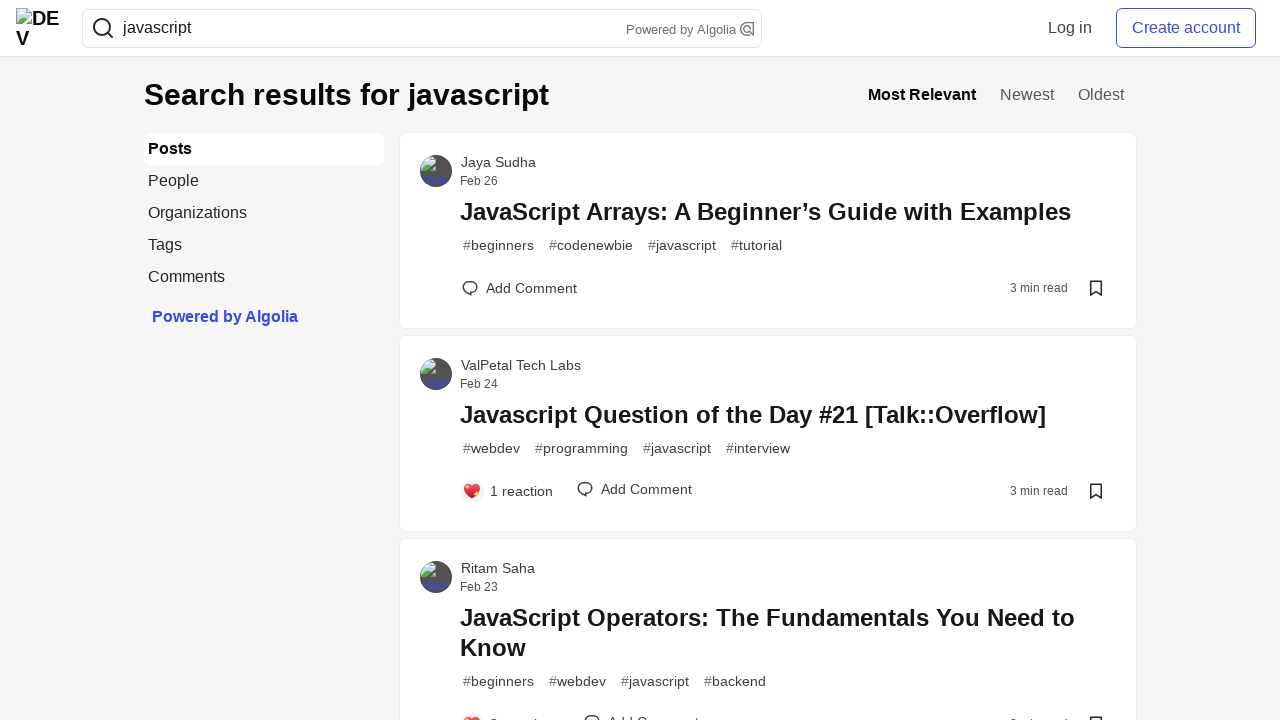

Retrieved title text from result 2
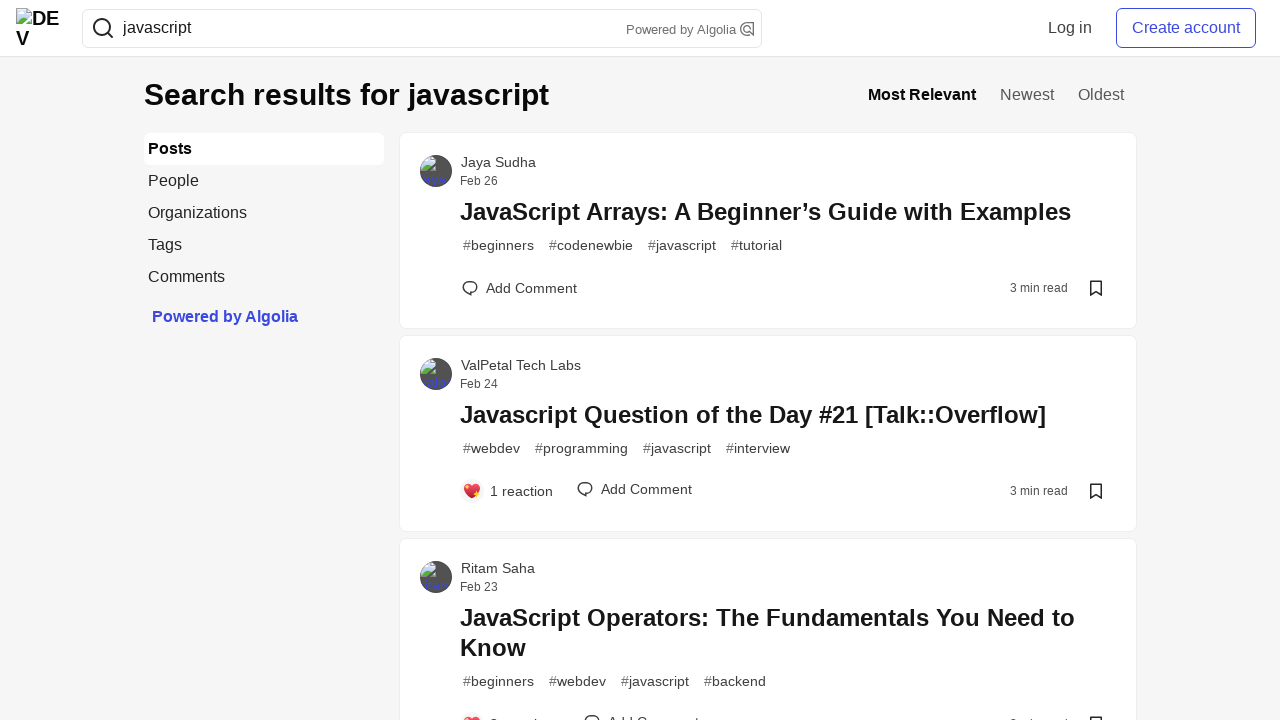

Verified search phrase found in title of result 2
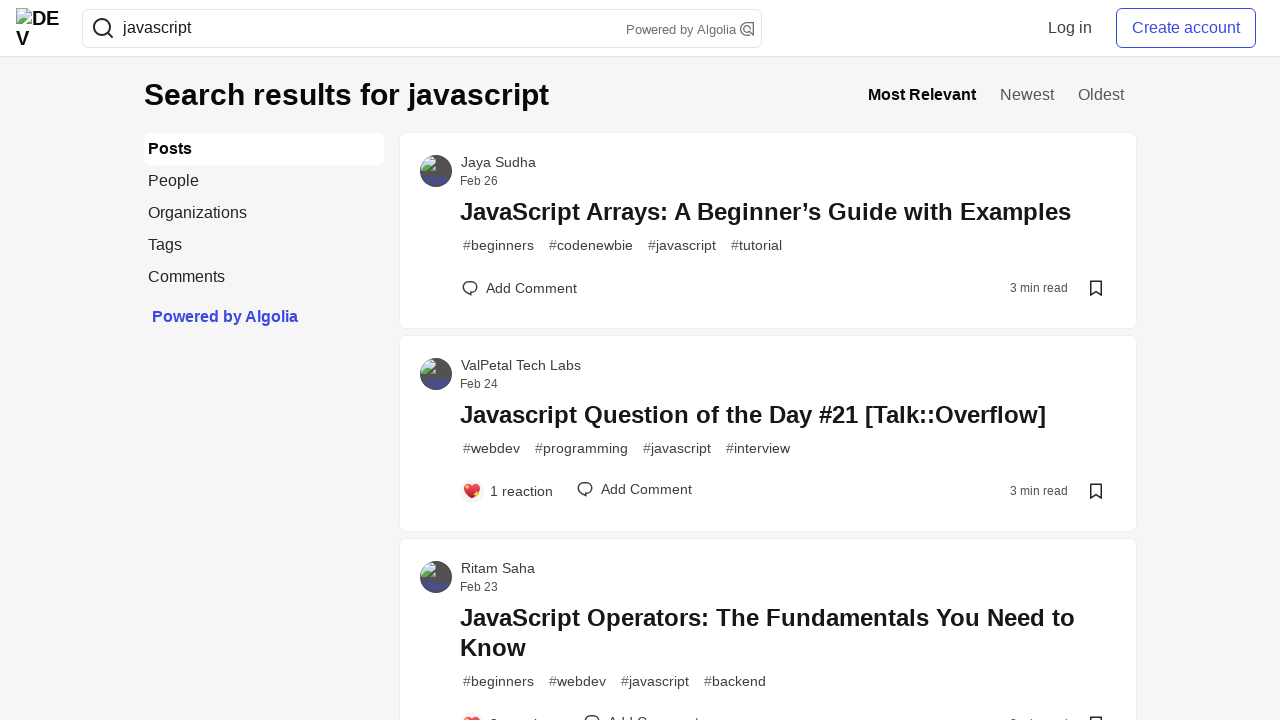

Retrieved title text from result 3
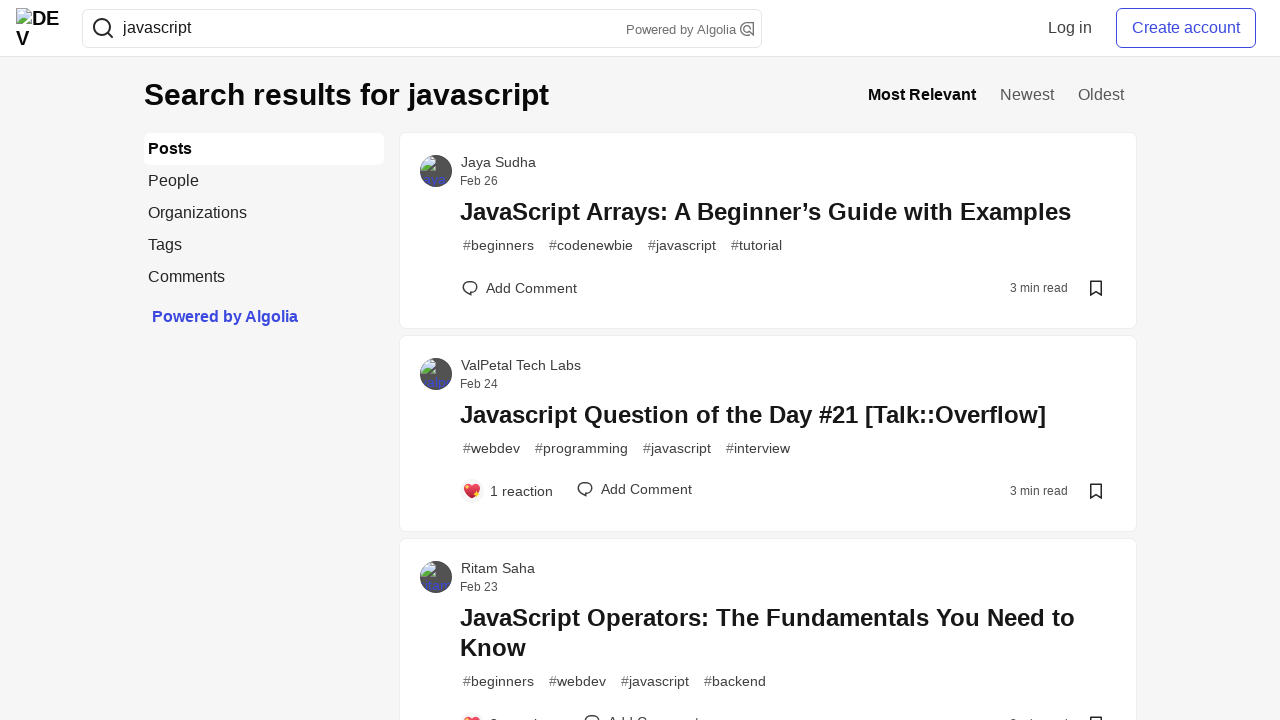

Verified search phrase found in title of result 3
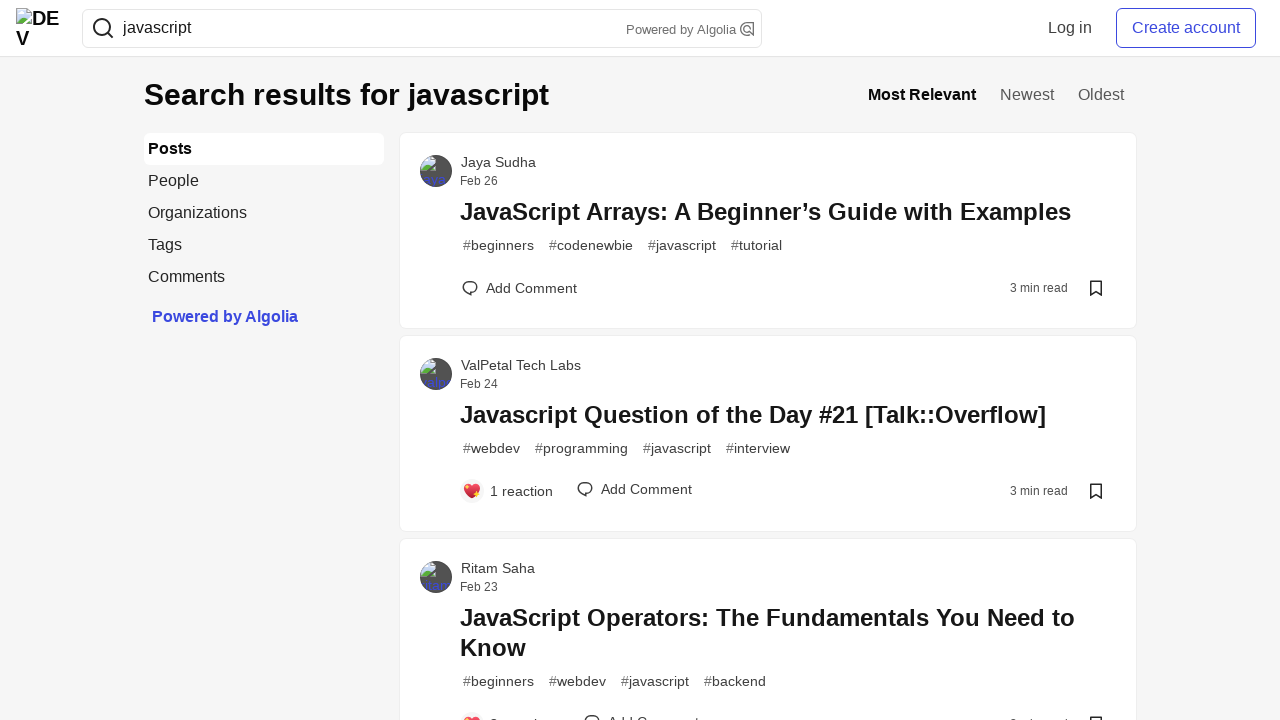

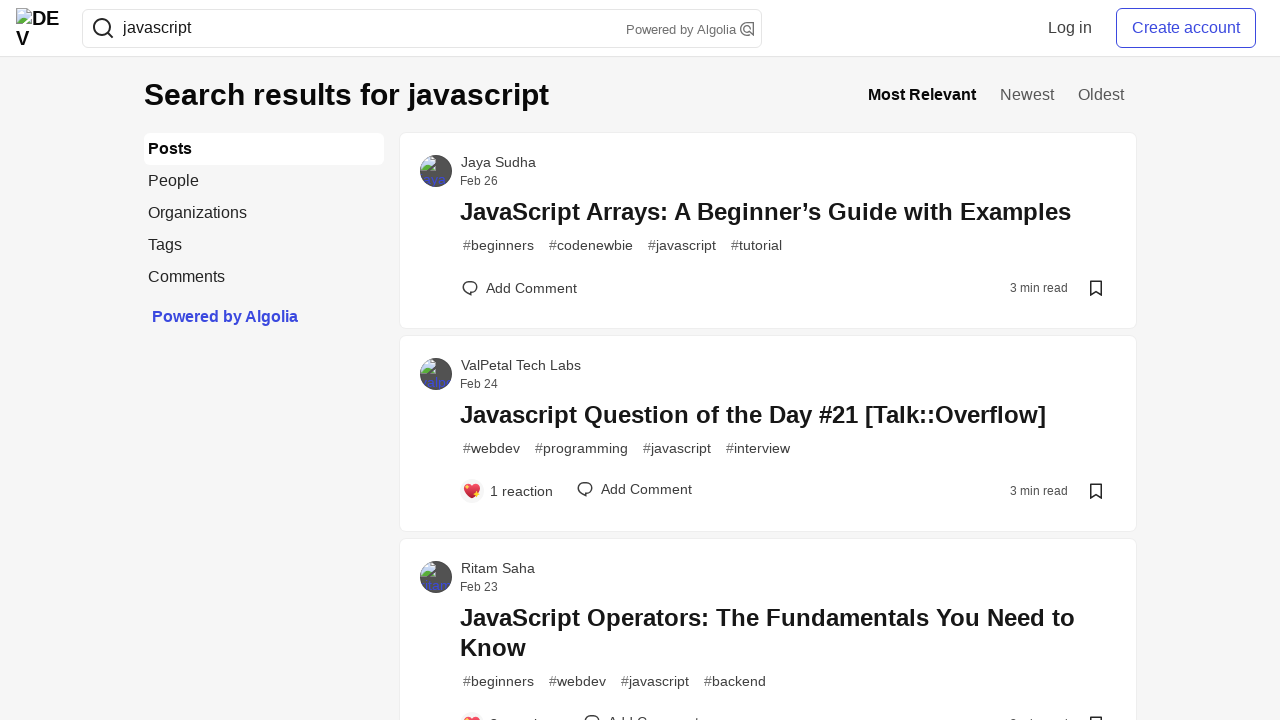